Tests multi-select dropdown functionality by selecting multiple options from a Selenium suite dropdown using index-based selection

Starting URL: https://chandanachaitanya.github.io/selenium-practice-site/

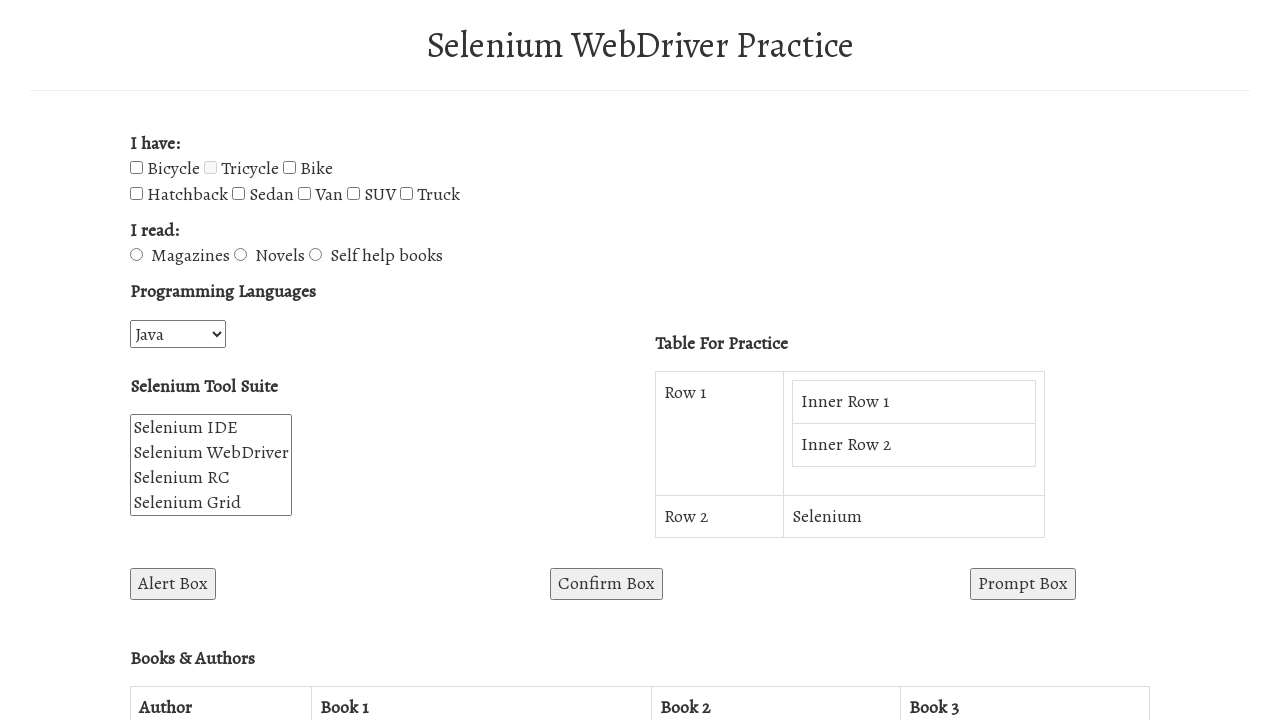

Selected second option (index 1) from selenium_suite dropdown on select[name='selenium_suite']
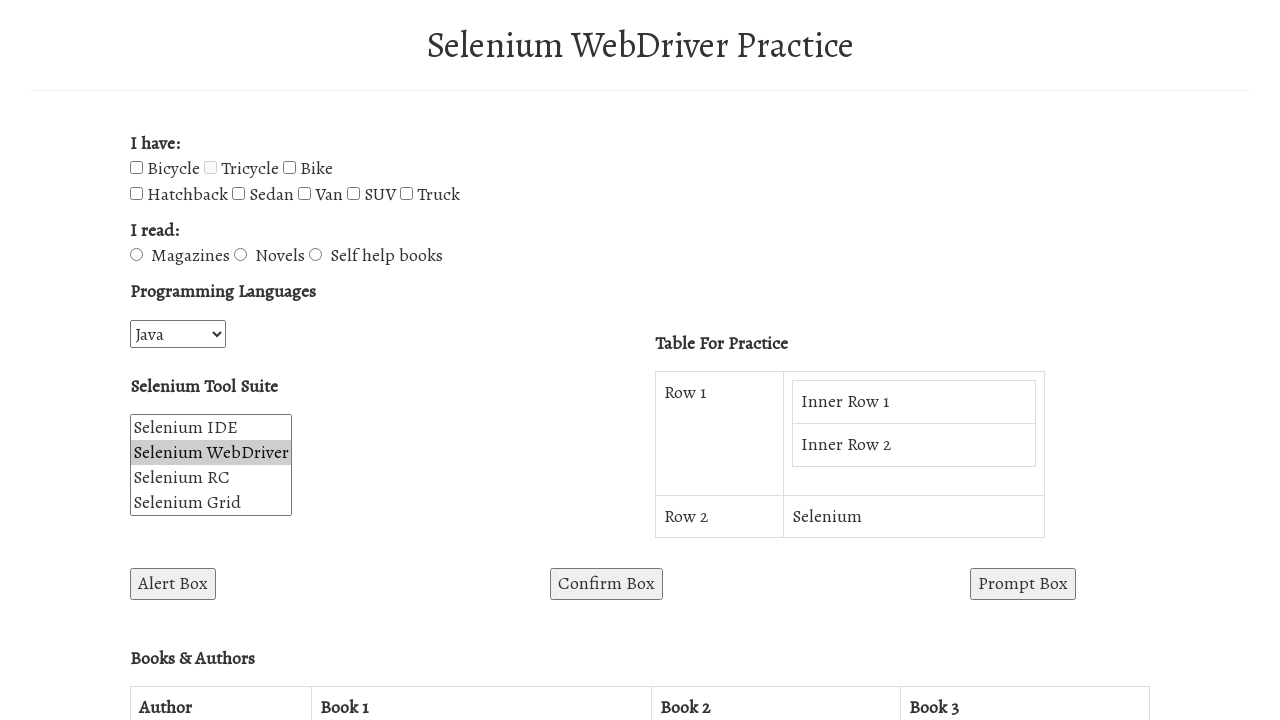

Selected third option (index 2) from selenium_suite dropdown on select[name='selenium_suite']
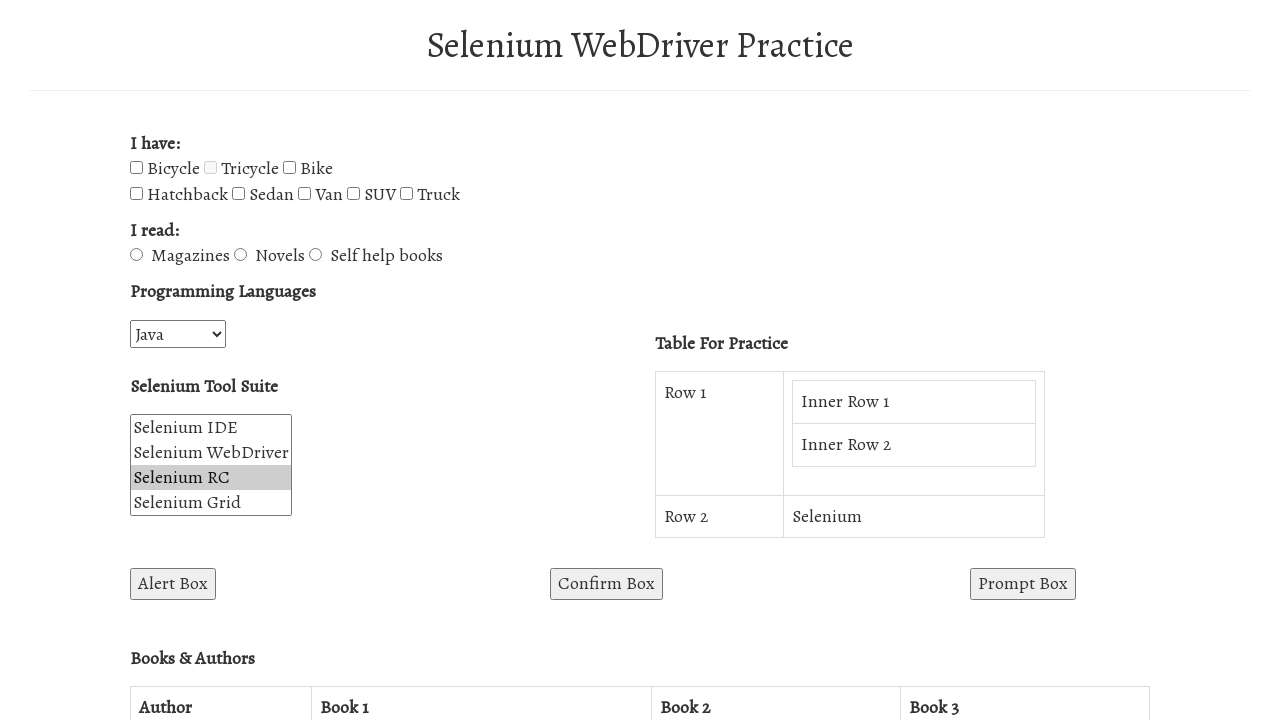

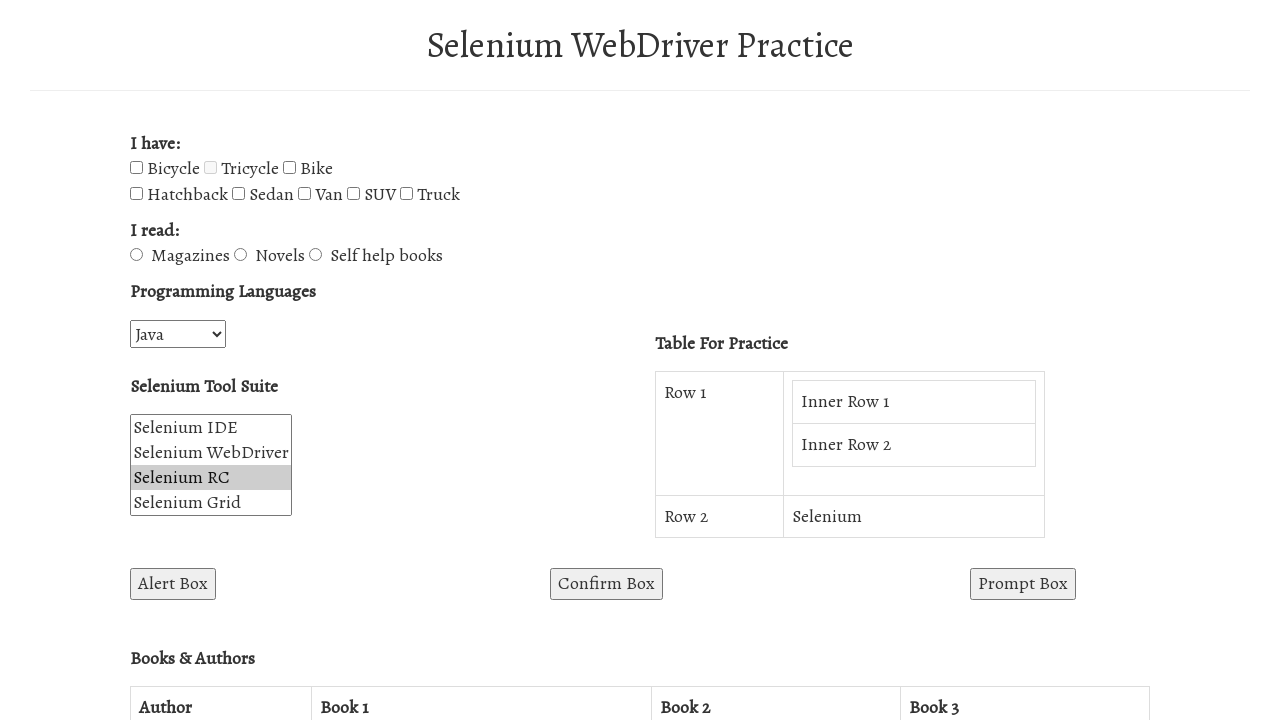